Verifies that the "Forgot Password" link/header is displayed on the OrangeHRM login page

Starting URL: https://opensource-demo.orangehrmlive.com/web/index.php/auth/login

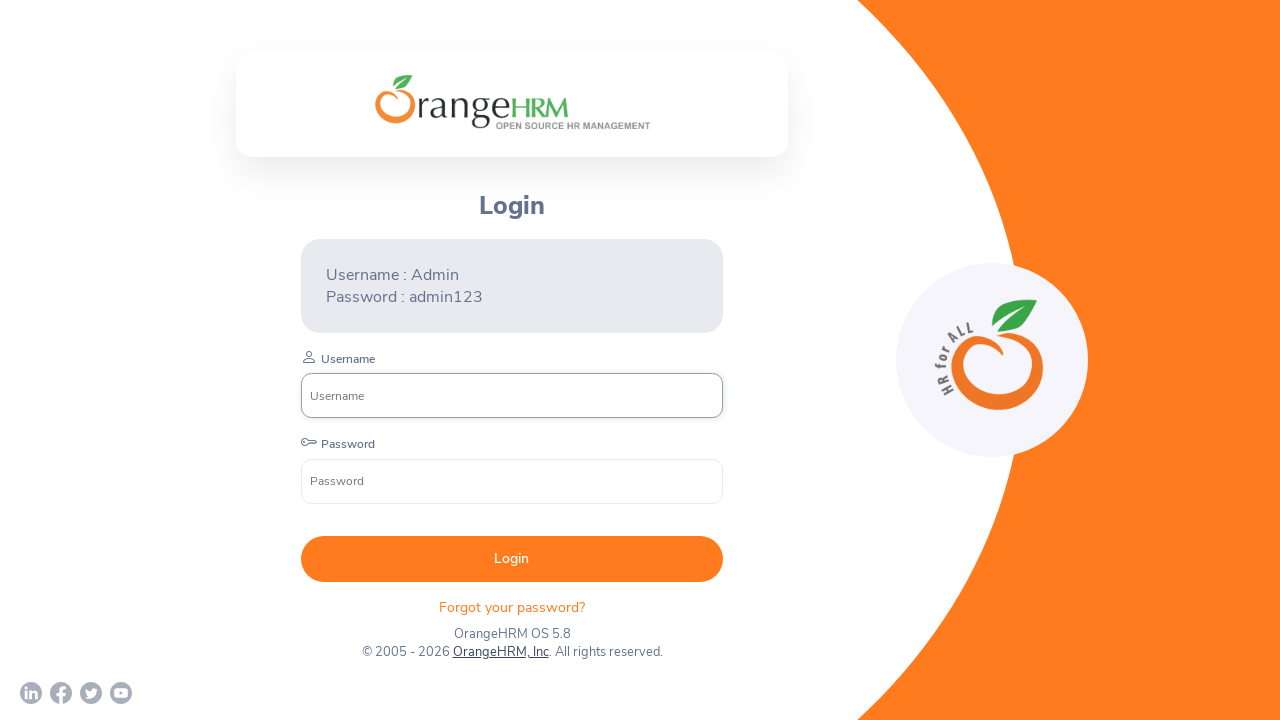

Waited for page to load with networkidle state
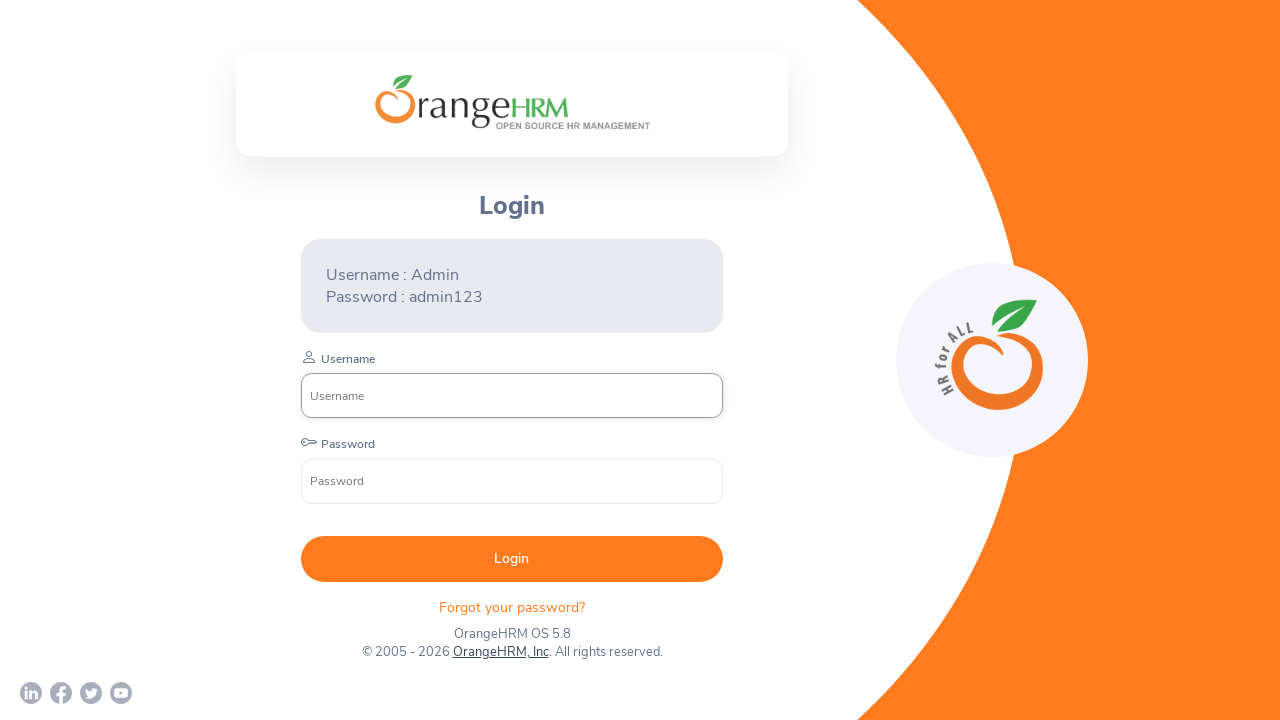

Located the Forgot Password header element
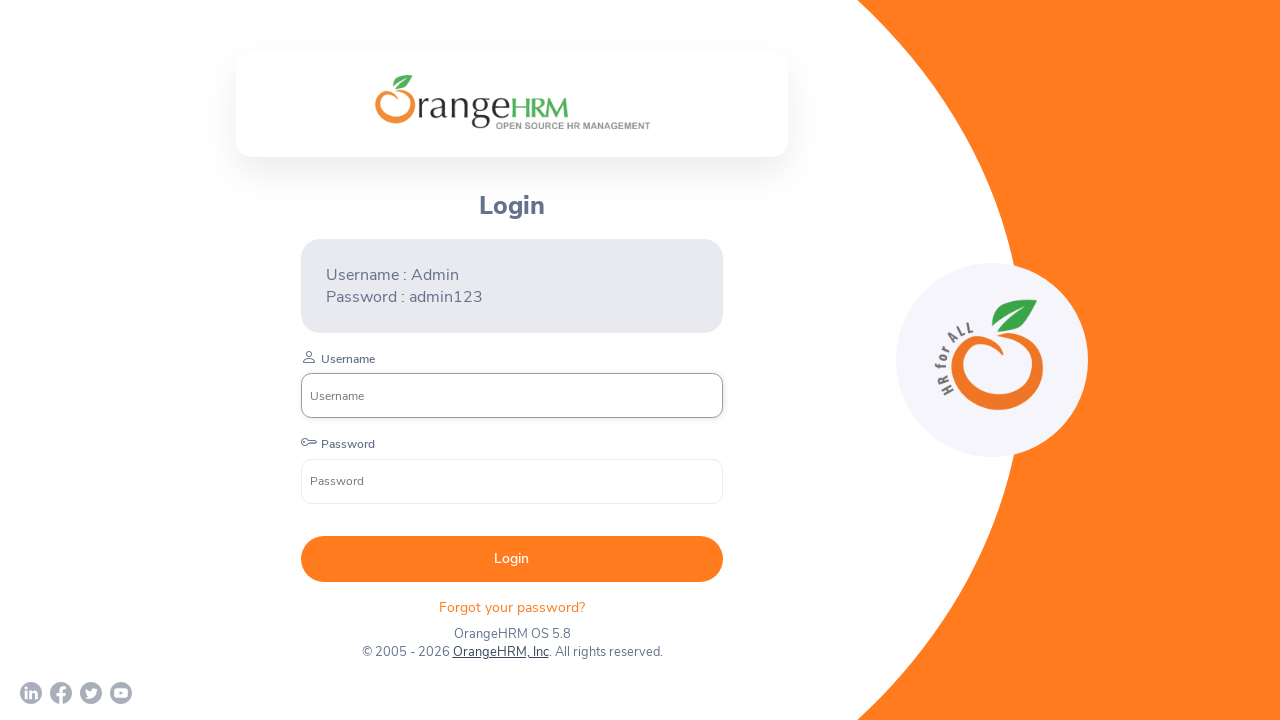

Verified that Forgot Password header is visible
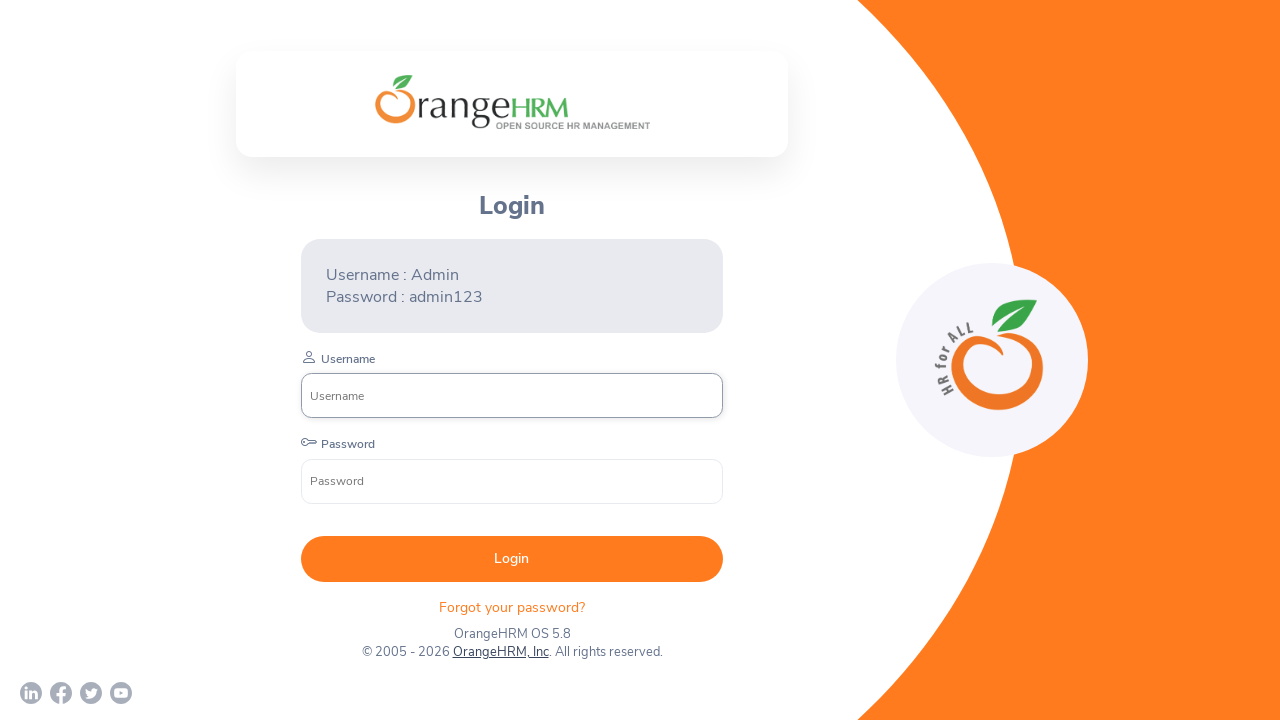

Test completed successfully - Forgot Password link is displayed on OrangeHRM login page
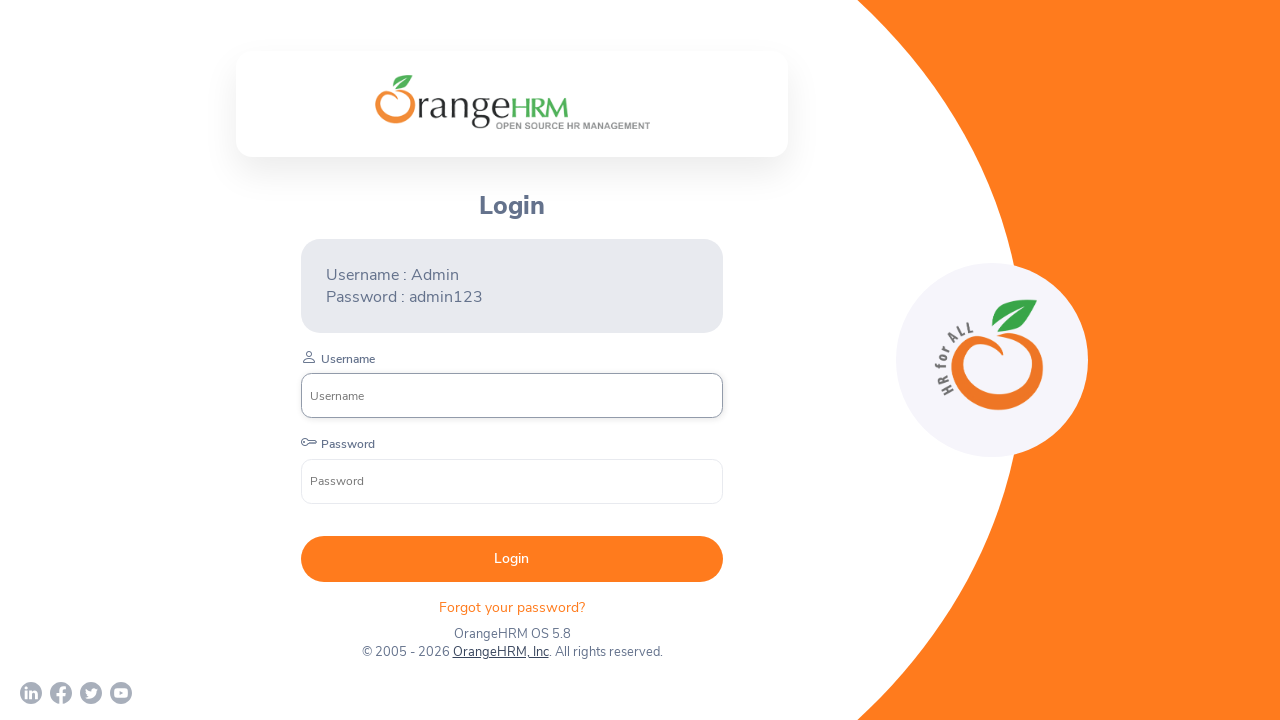

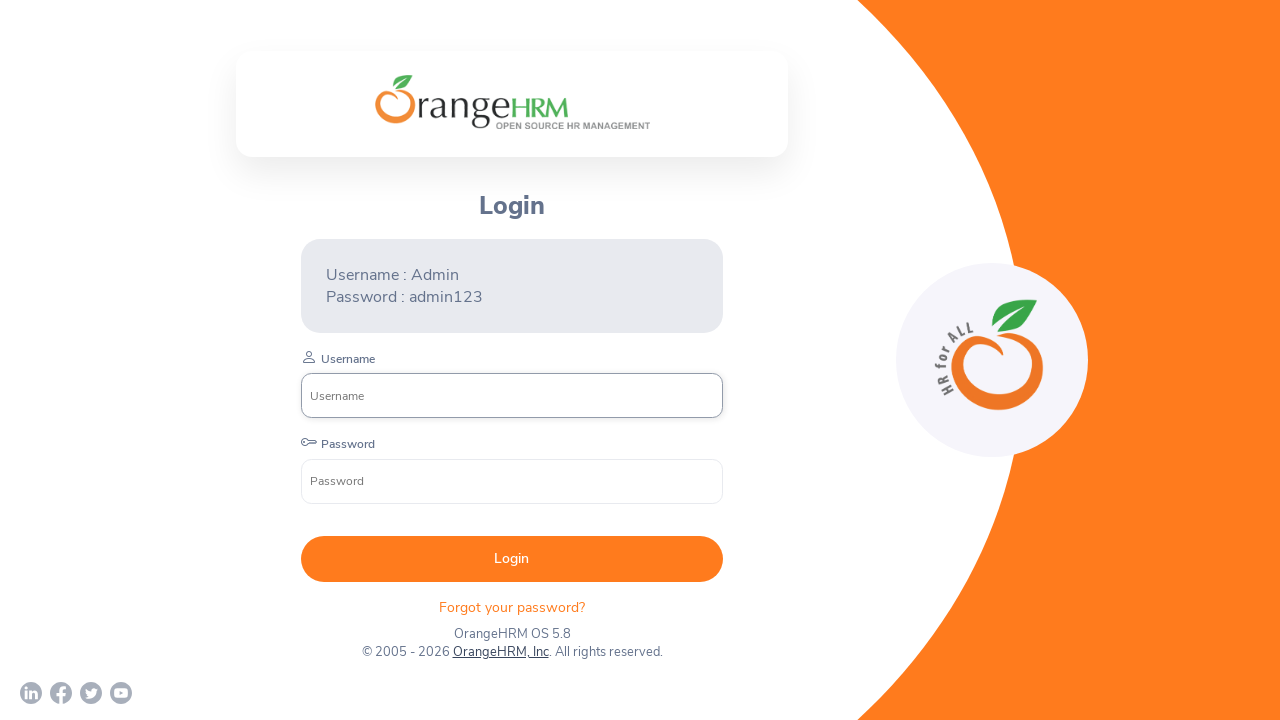